Tests that the browser back button works correctly with filter navigation

Starting URL: https://demo.playwright.dev/todomvc

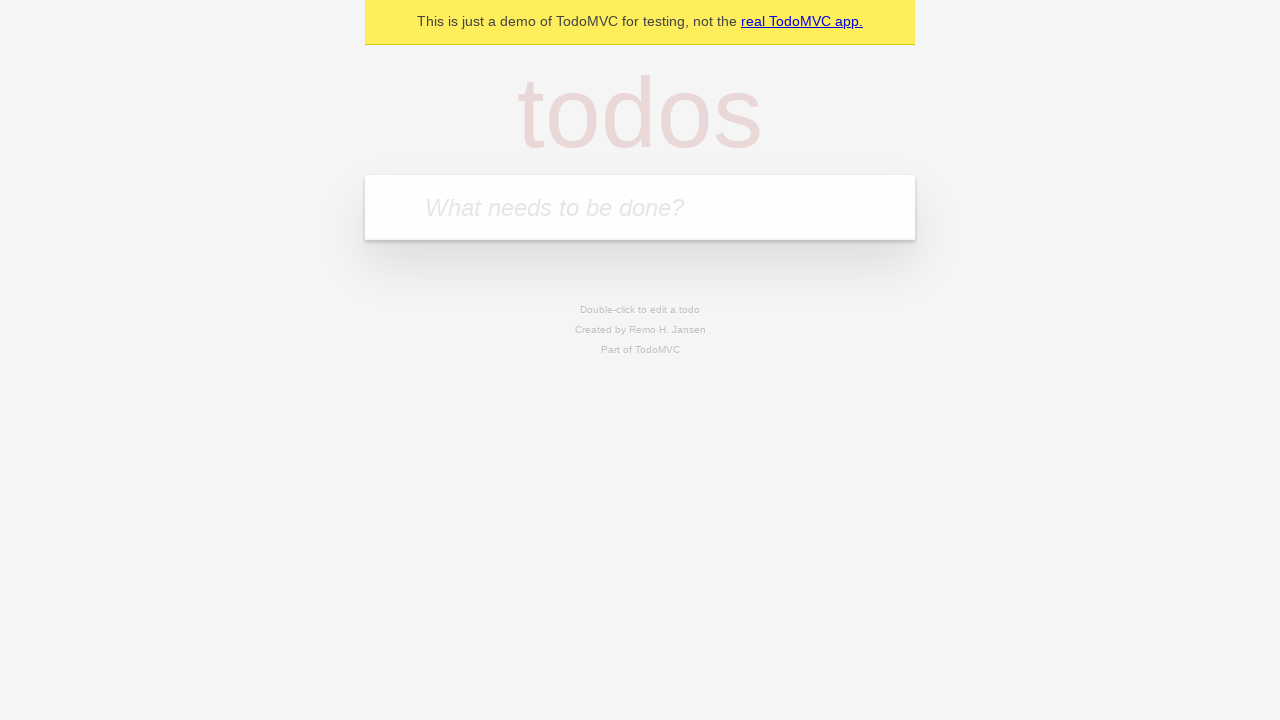

Filled first todo input with 'buy some cheese' on internal:attr=[placeholder="What needs to be done?"i]
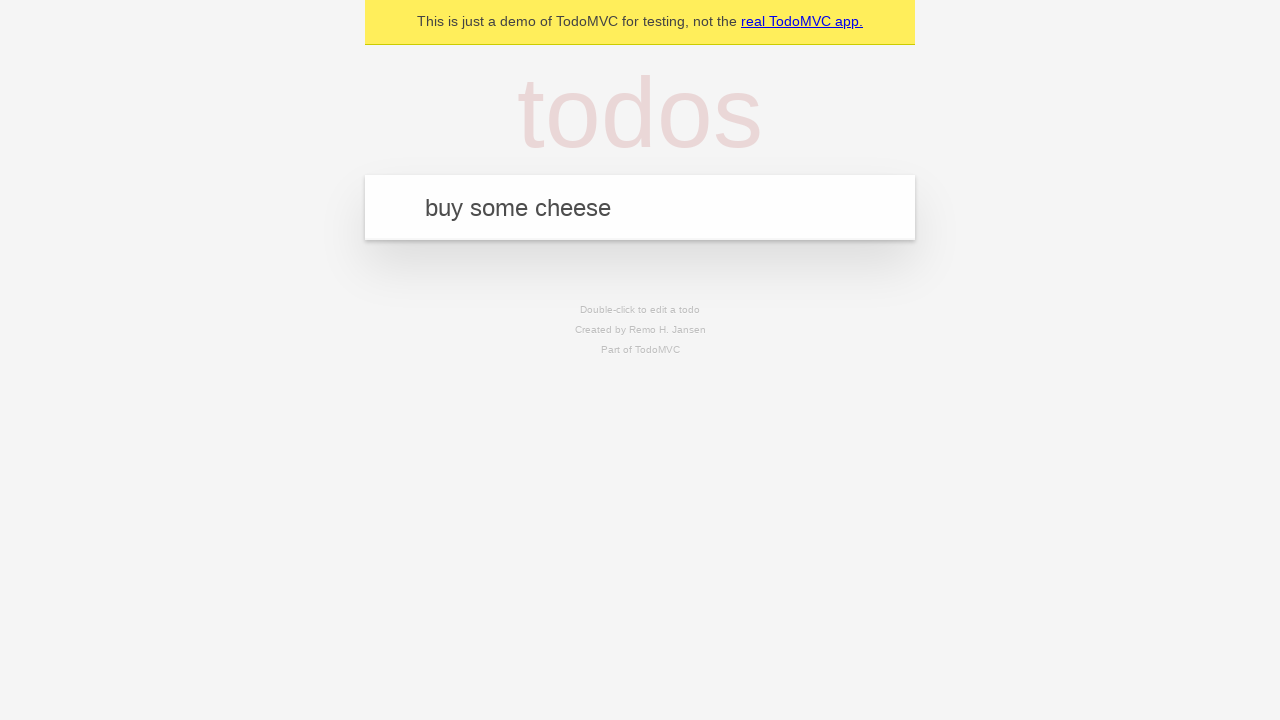

Pressed Enter to create first todo on internal:attr=[placeholder="What needs to be done?"i]
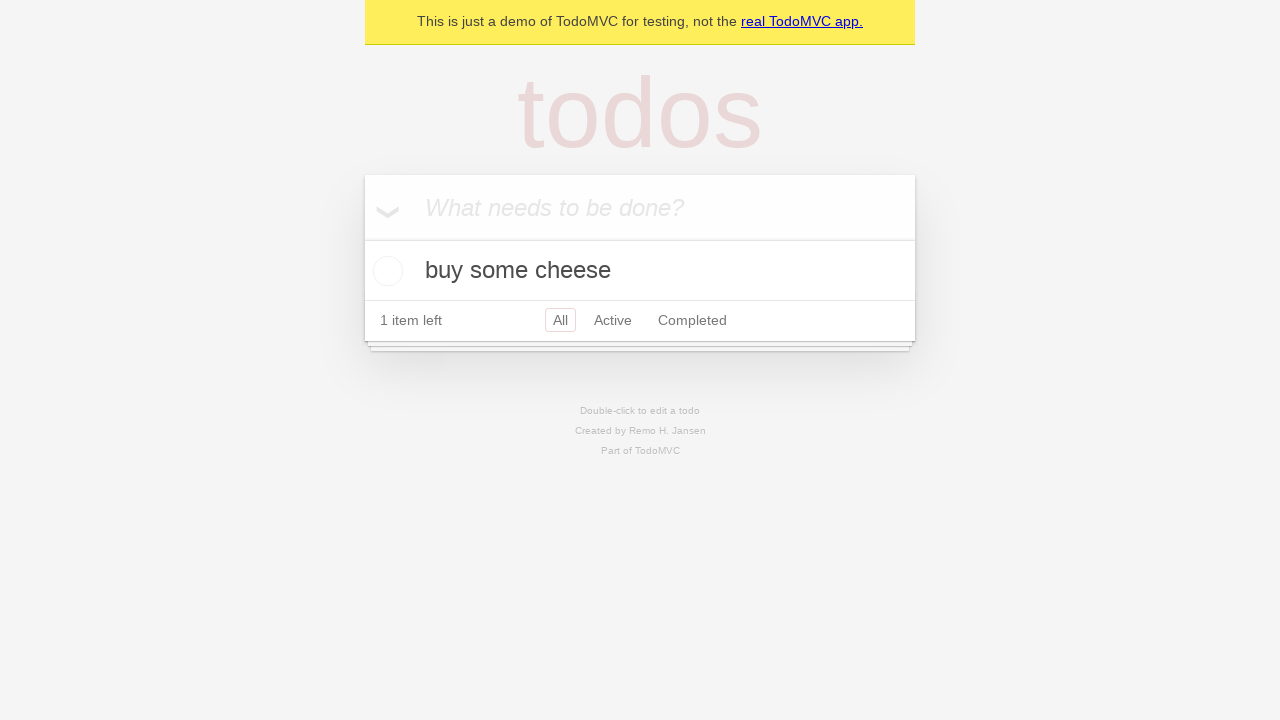

Filled second todo input with 'feed the cat' on internal:attr=[placeholder="What needs to be done?"i]
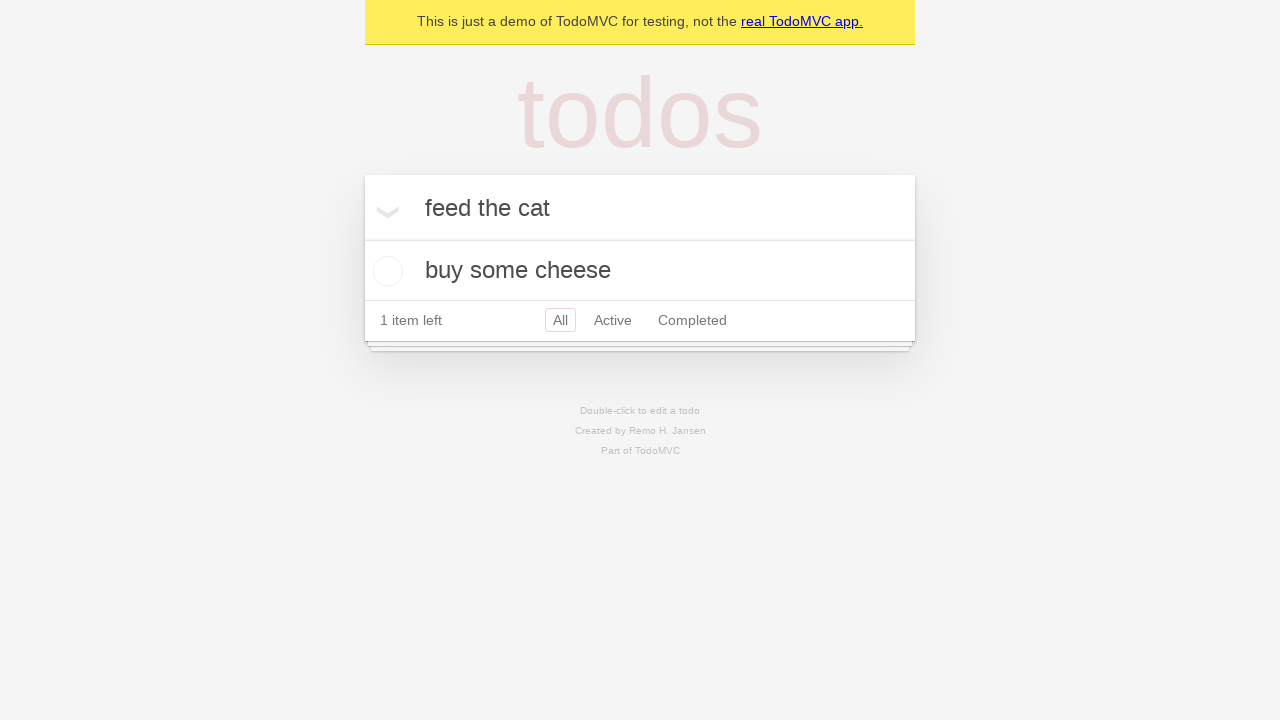

Pressed Enter to create second todo on internal:attr=[placeholder="What needs to be done?"i]
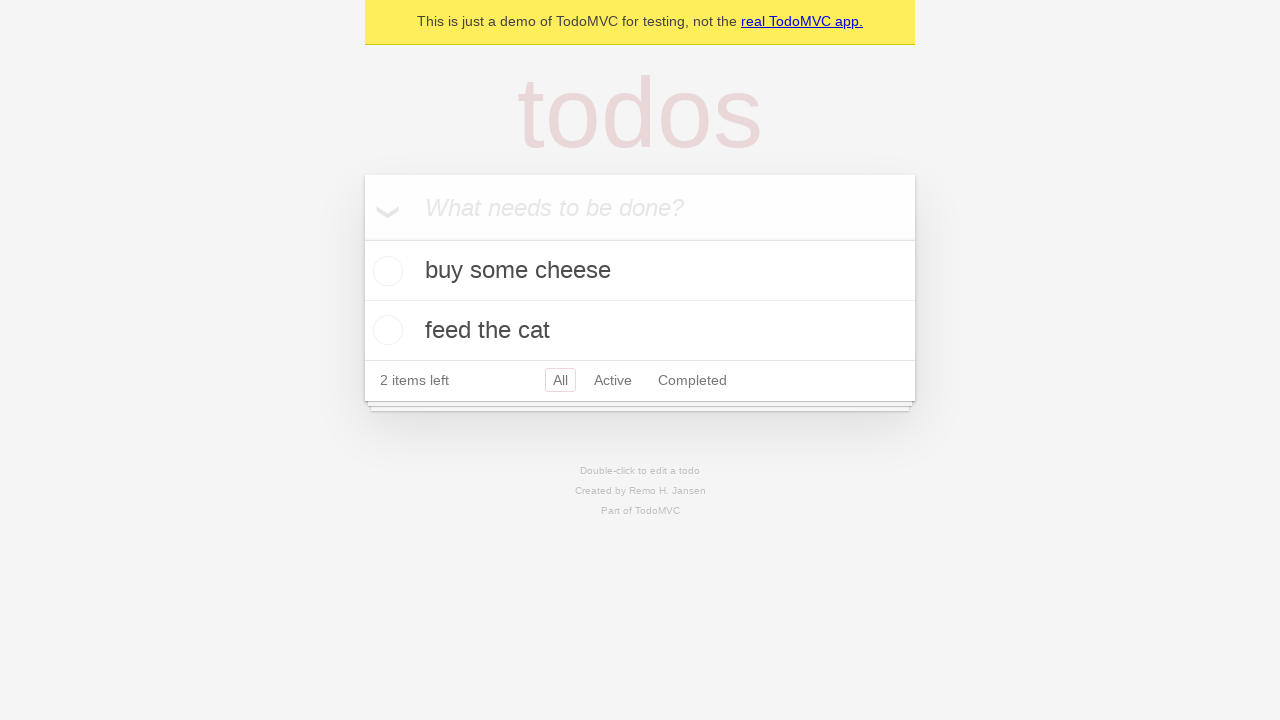

Filled third todo input with 'book a doctors appointment' on internal:attr=[placeholder="What needs to be done?"i]
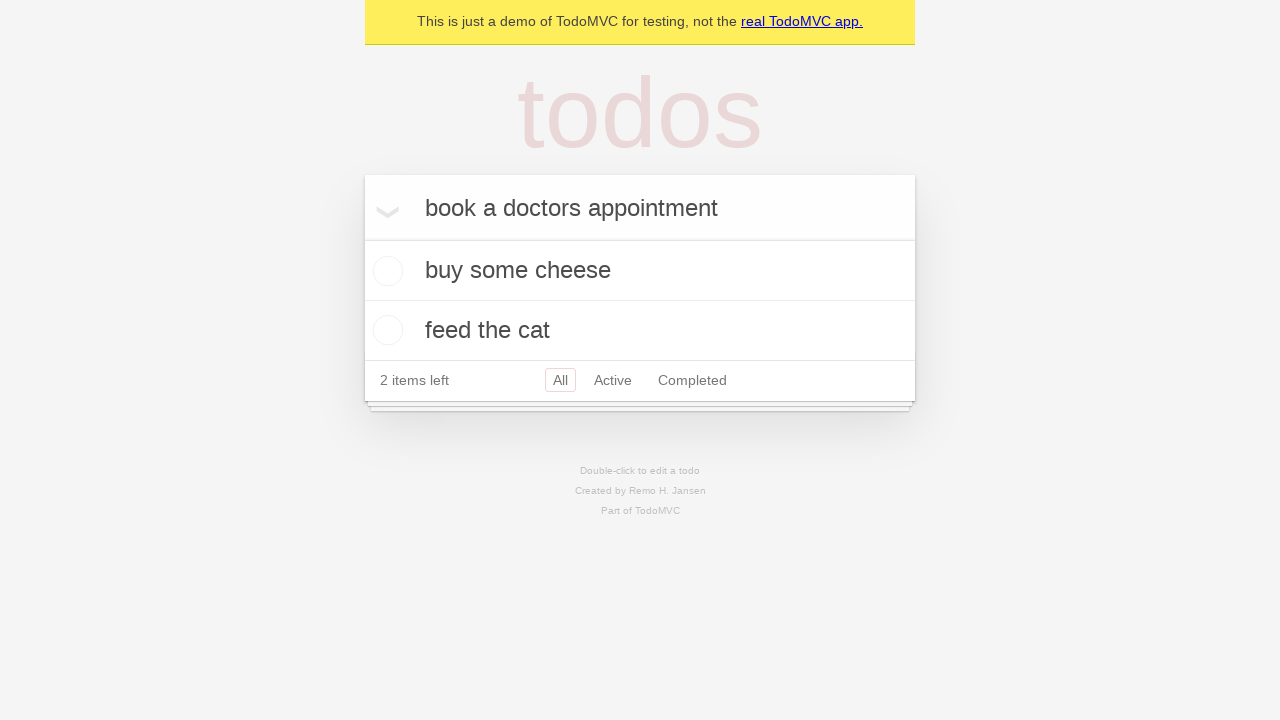

Pressed Enter to create third todo on internal:attr=[placeholder="What needs to be done?"i]
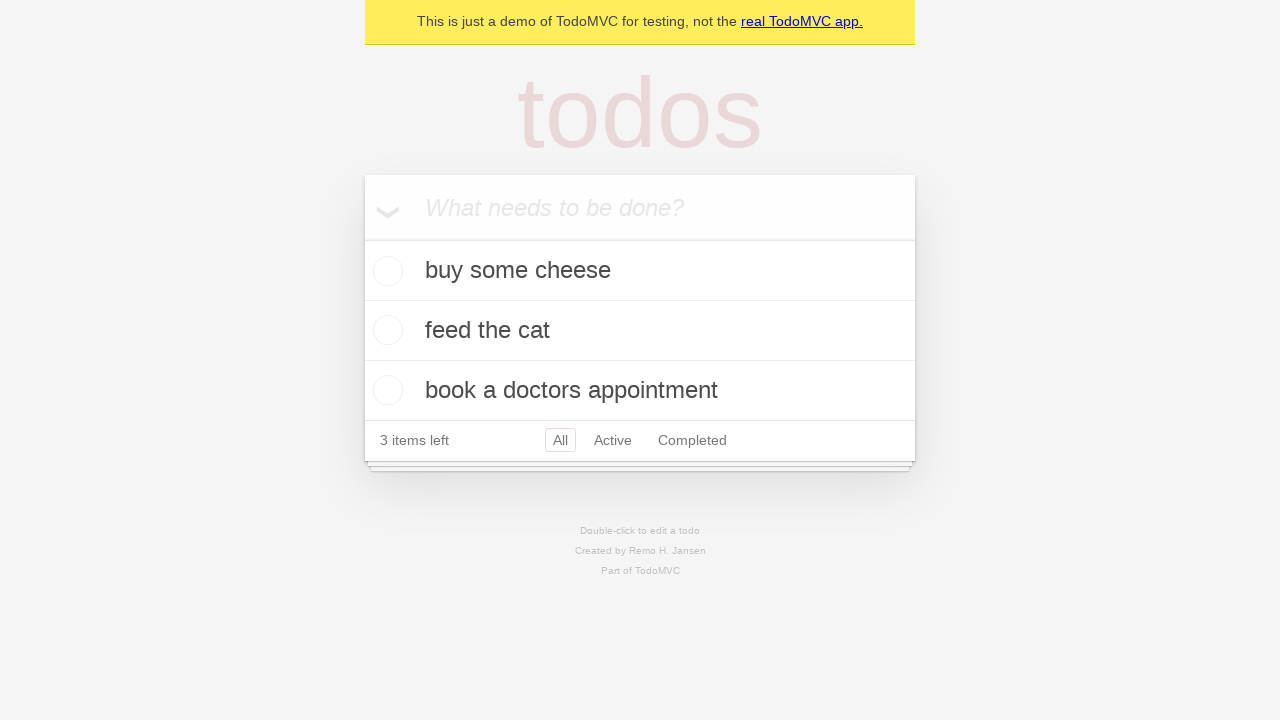

Checked the second todo item at (385, 330) on internal:testid=[data-testid="todo-item"s] >> nth=1 >> internal:role=checkbox
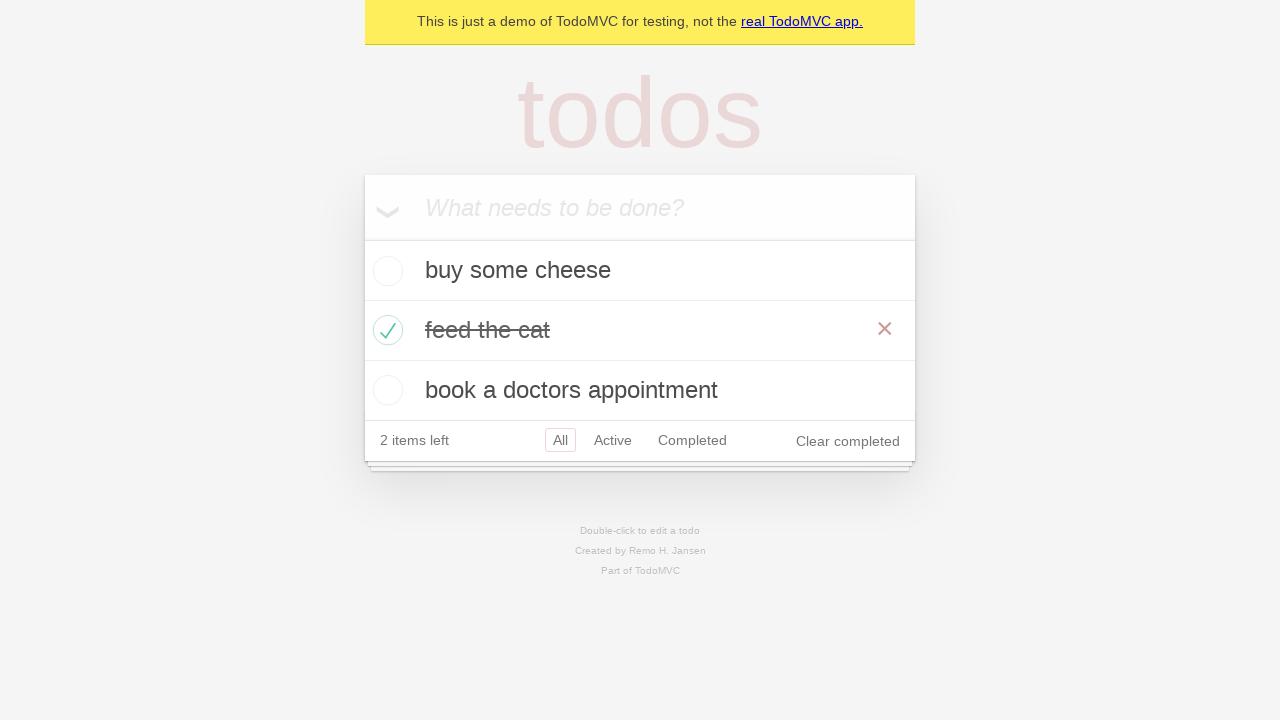

Clicked 'All' filter link at (560, 440) on internal:role=link[name="All"i]
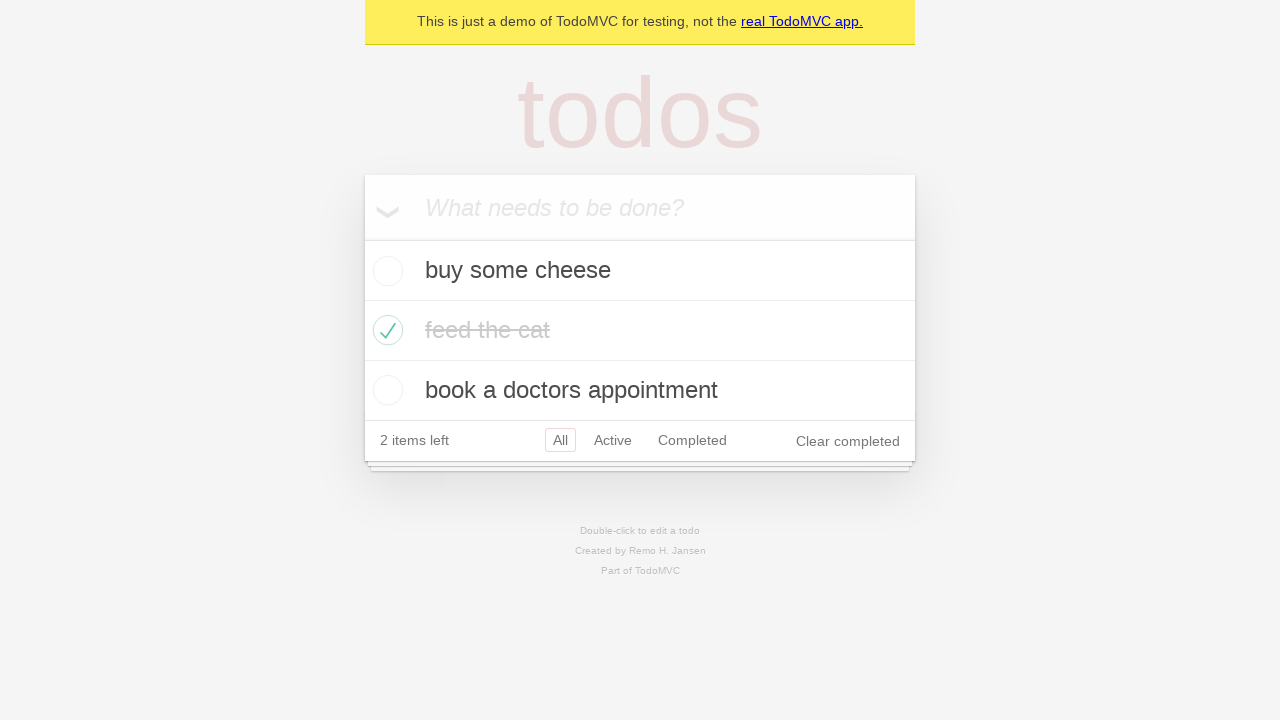

Clicked 'Active' filter link at (613, 440) on internal:role=link[name="Active"i]
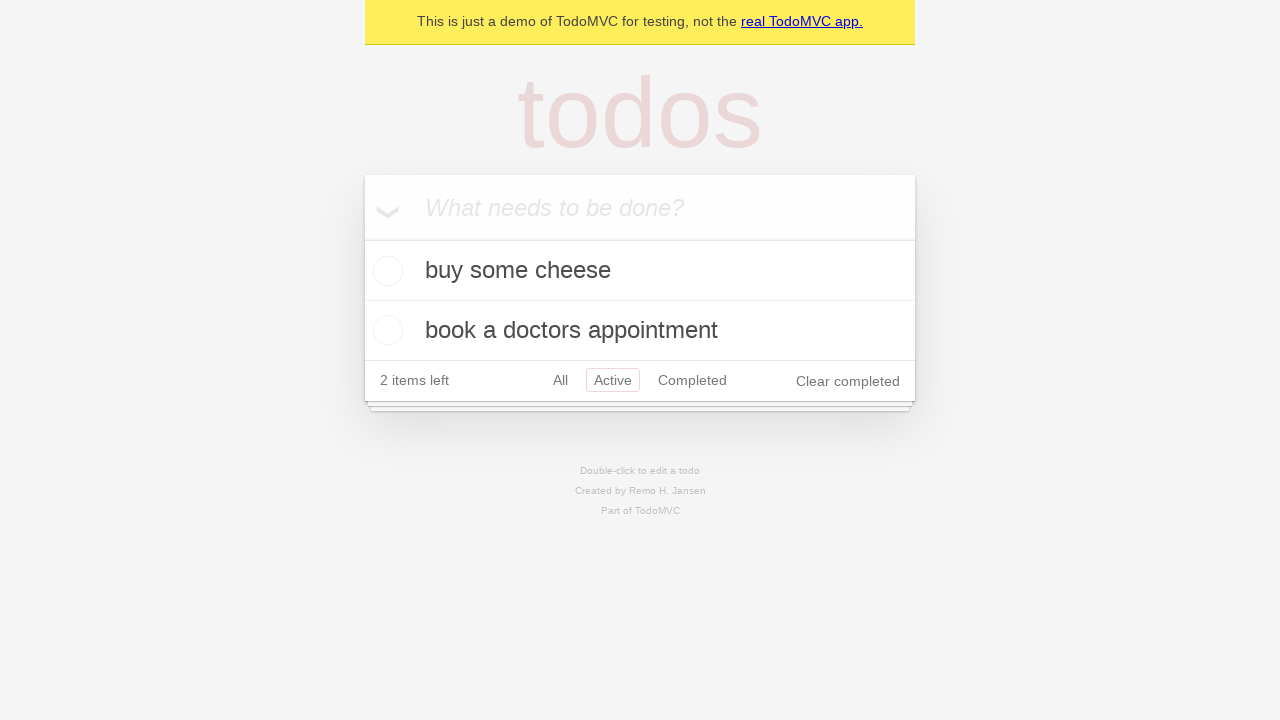

Clicked 'Completed' filter link at (692, 380) on internal:role=link[name="Completed"i]
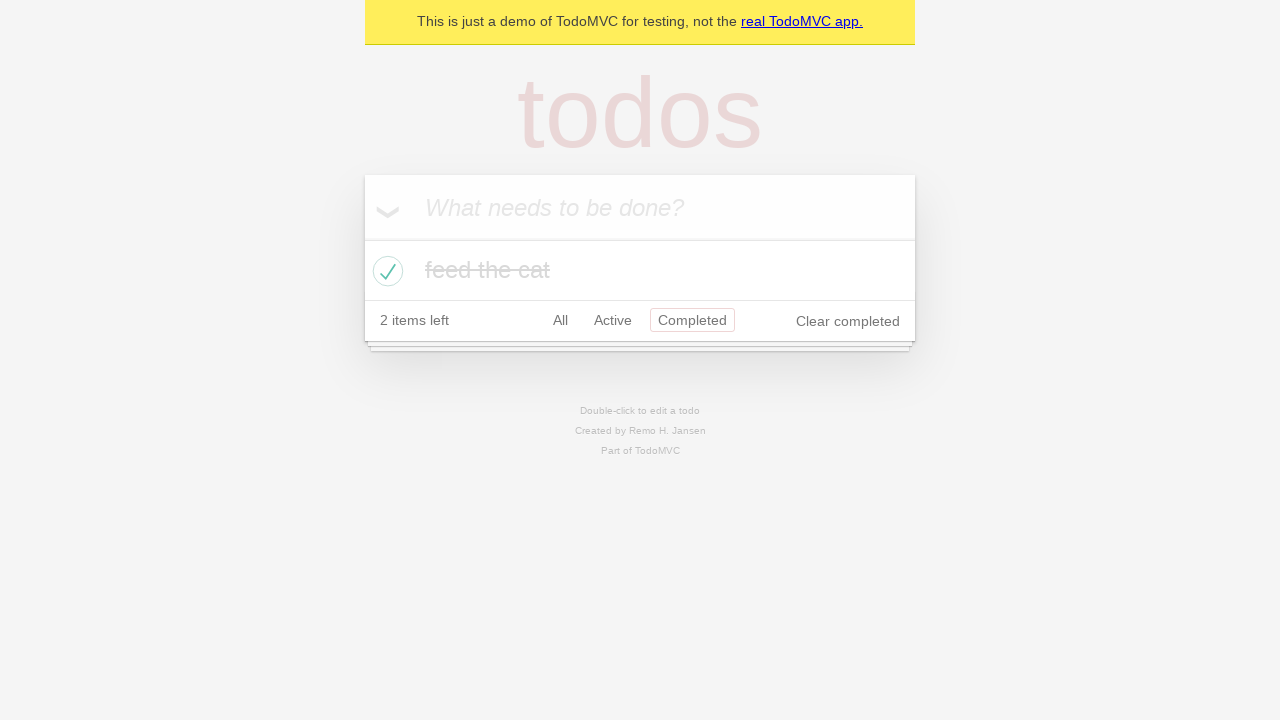

Clicked back button - navigated back to Active filter
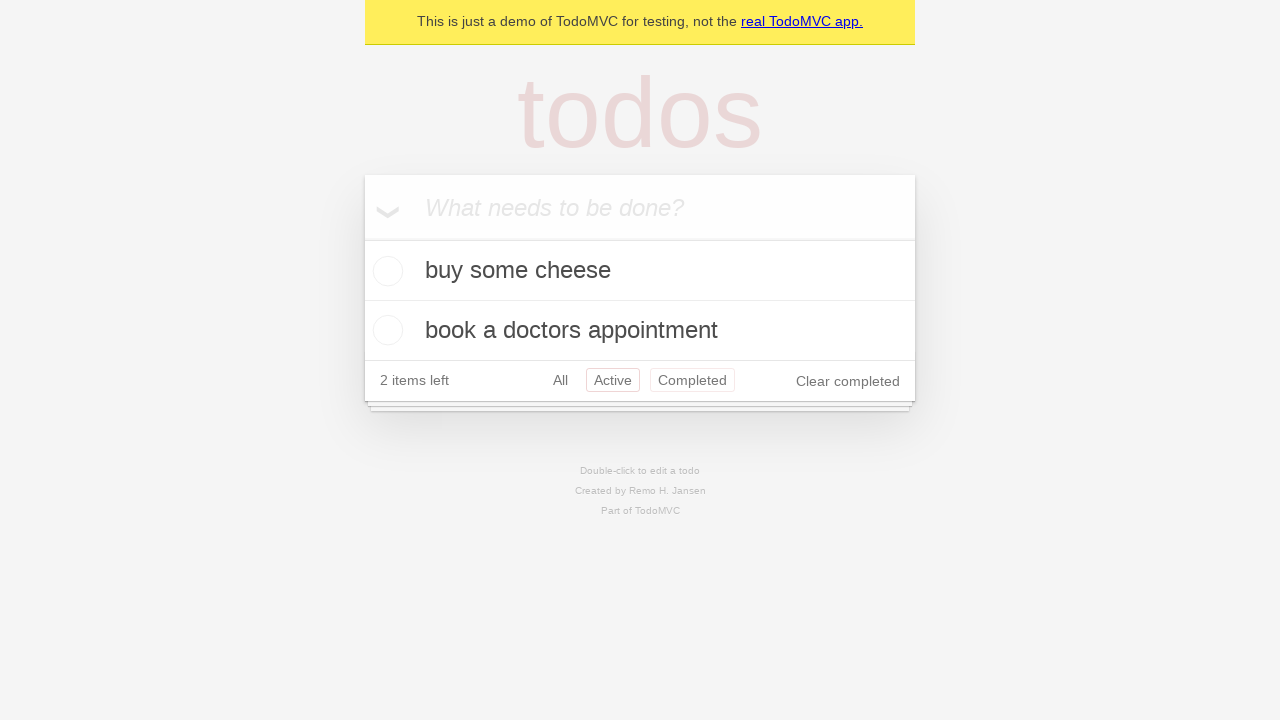

Clicked back button - navigated back to All filter
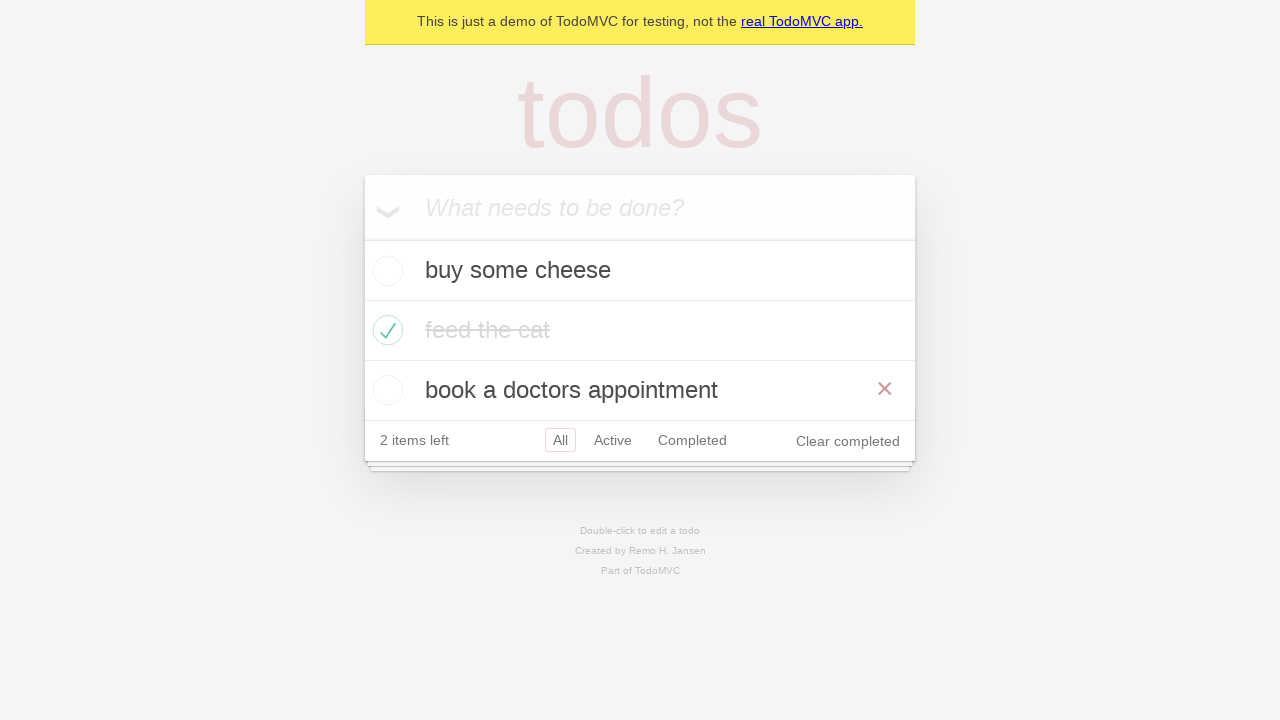

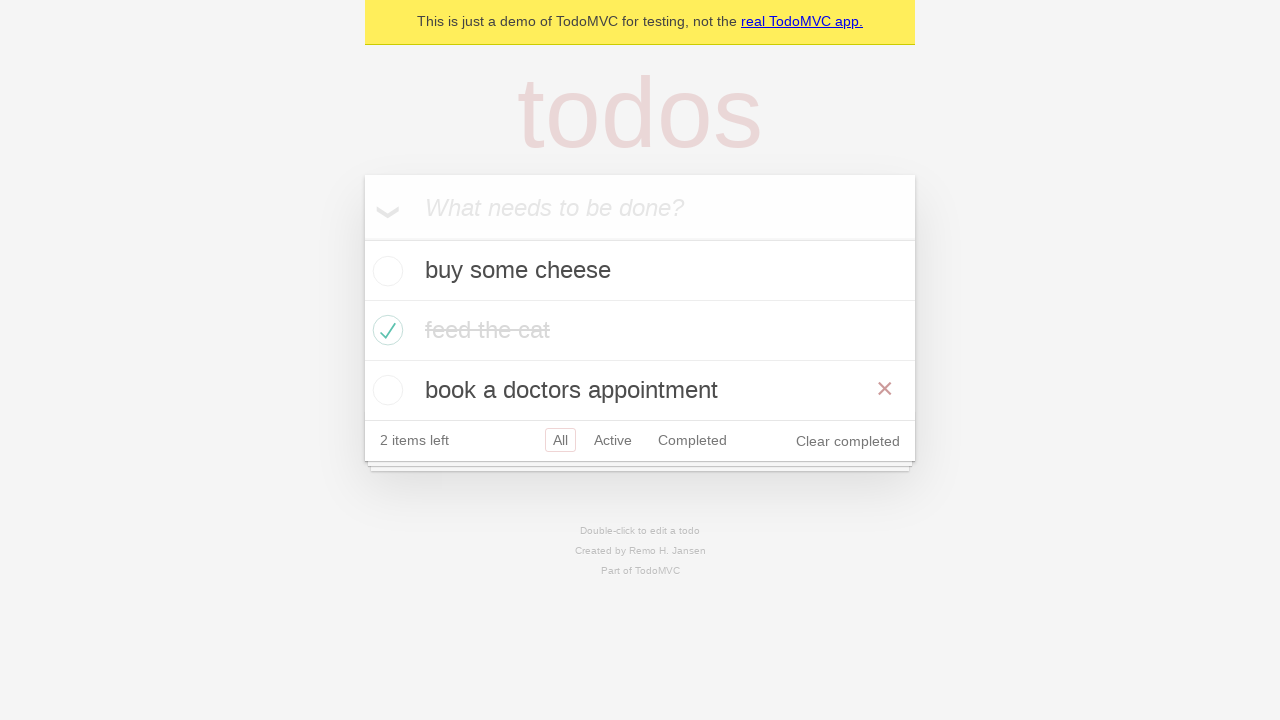